Tests invalid login attempt by entering incorrect credentials and verifying error message appears

Starting URL: https://opensource-demo.orangehrmlive.com/web/index.php/auth/login

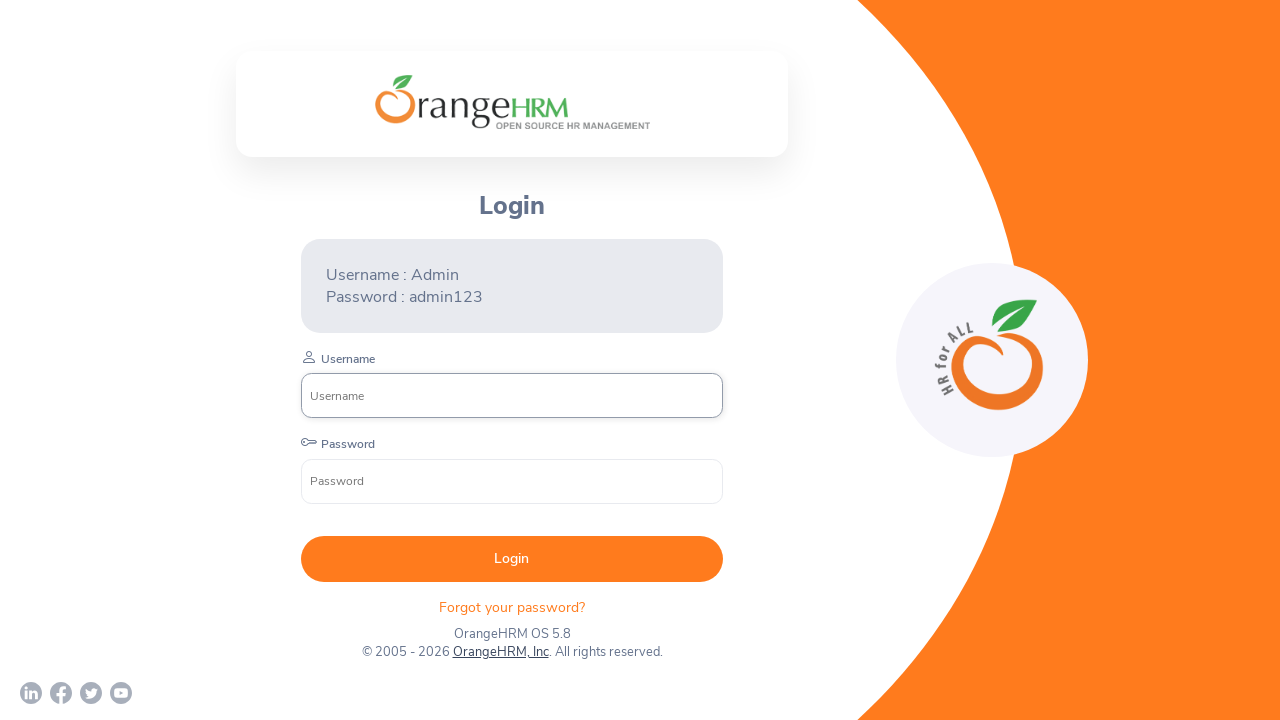

Filled username field with invalid credentials 'invaliduser123' on input[name='username']
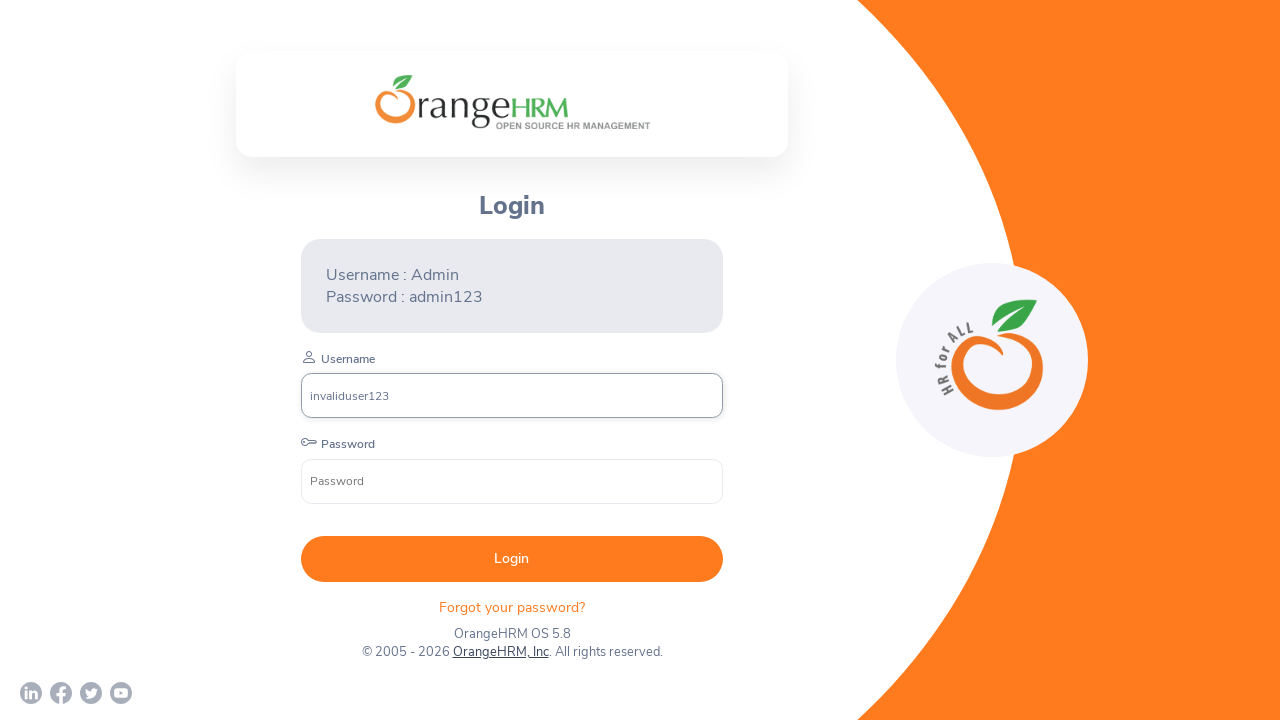

Filled password field with invalid credentials 'wrongpass456' on input[name='password']
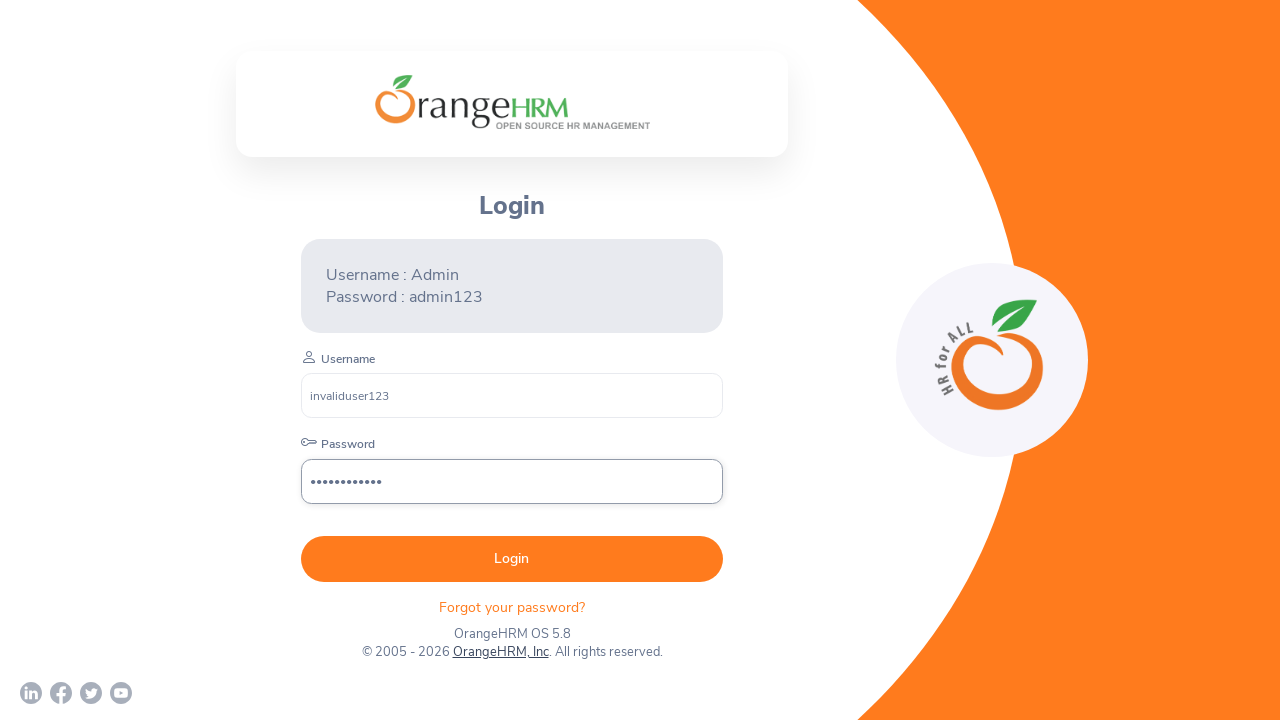

Clicked login button to attempt authentication with invalid credentials at (512, 559) on button[type='submit']
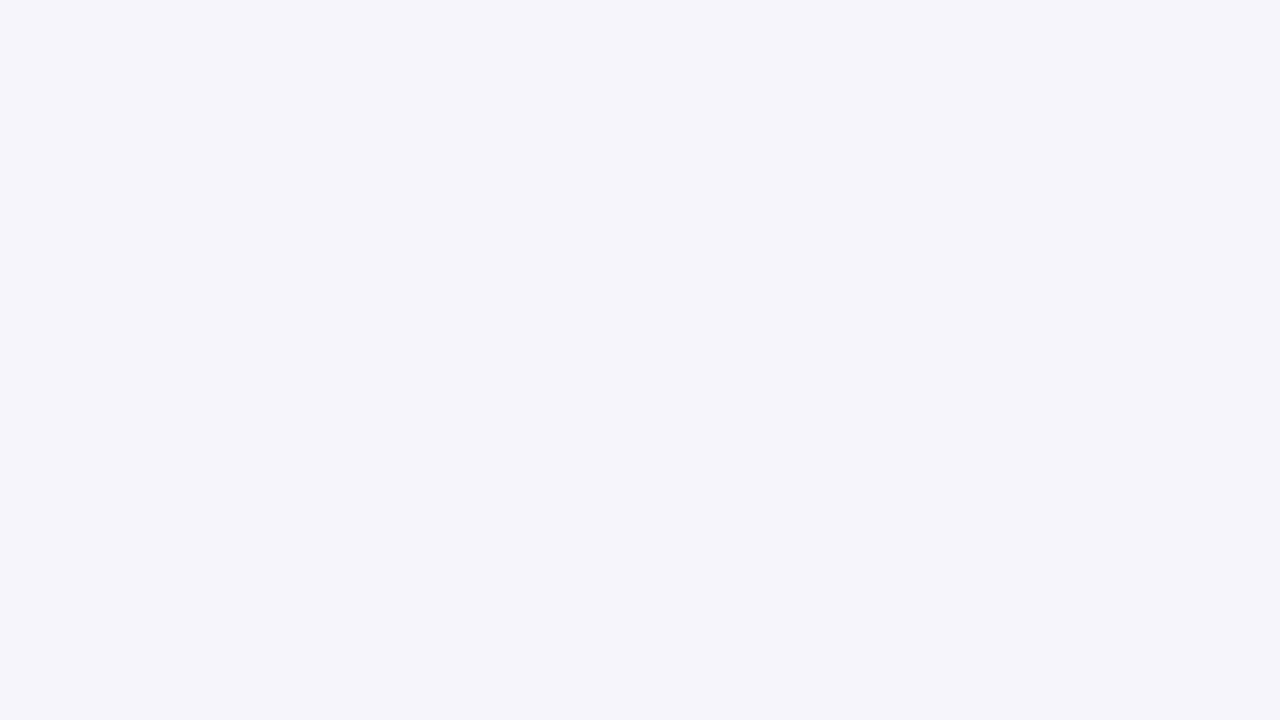

Error message appeared confirming invalid login attempt
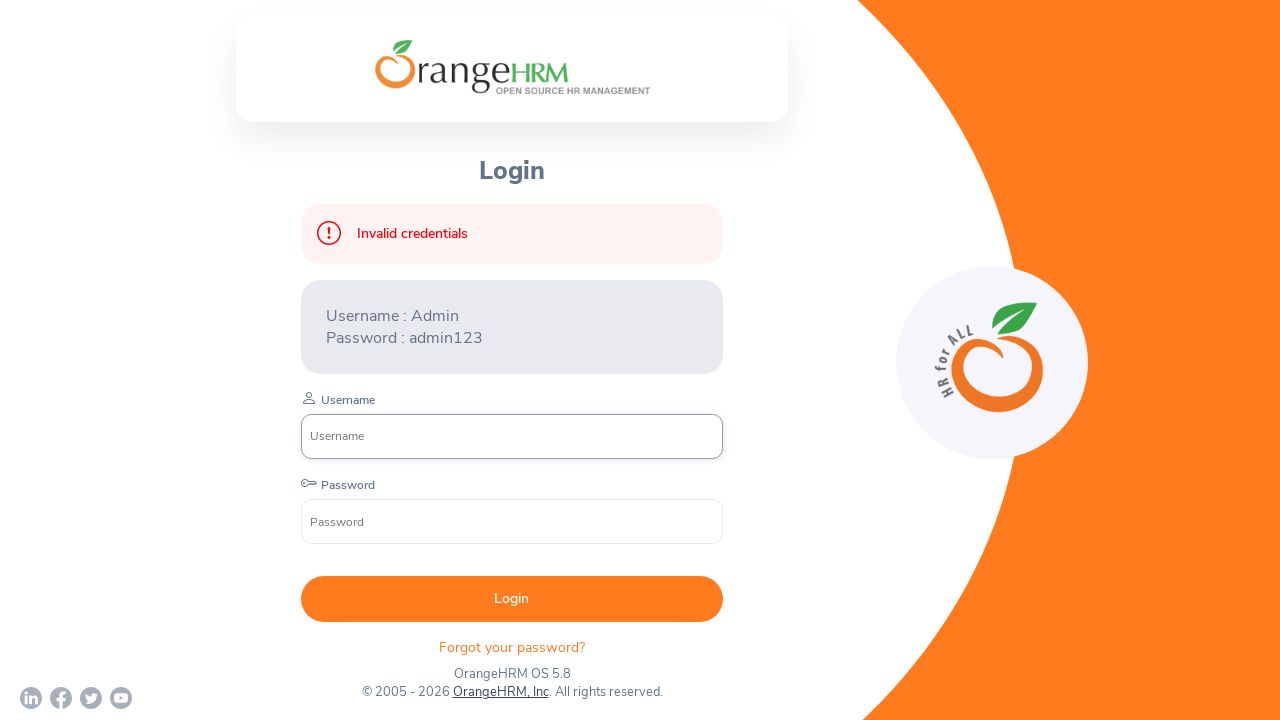

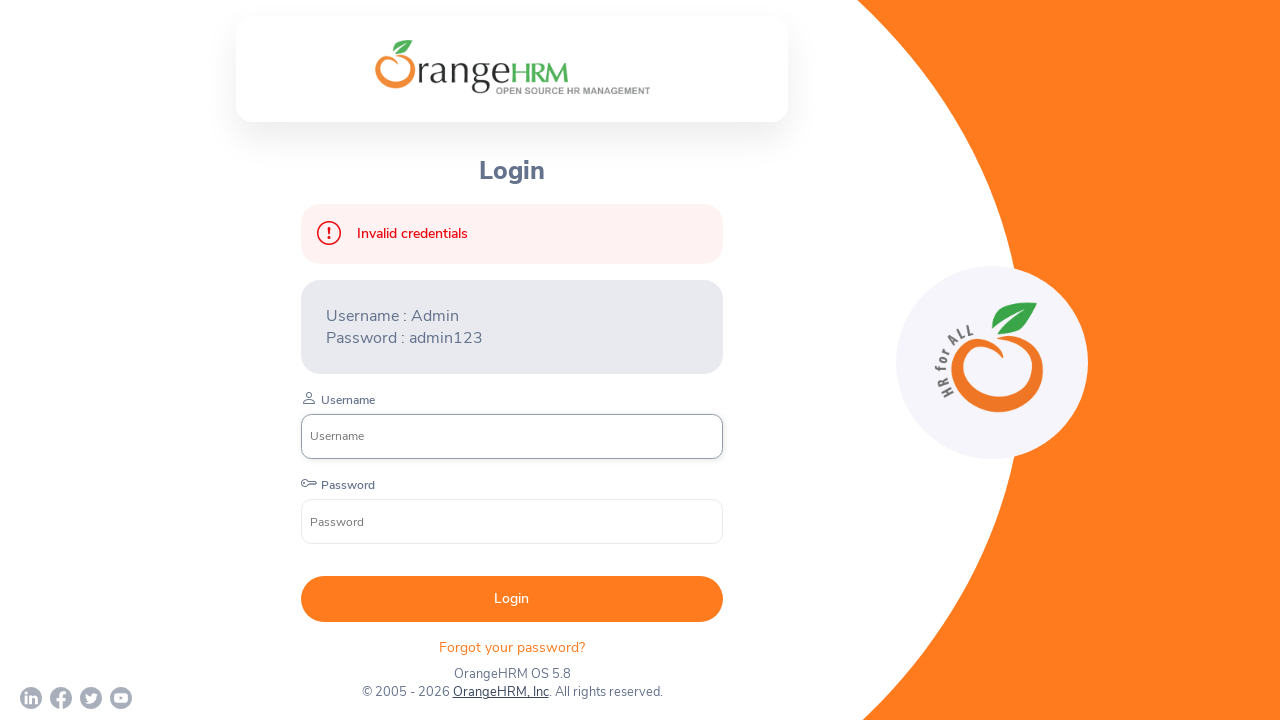